Tests navigation to the JavaScript error page by clicking on the corresponding link from the main page of the-internet demo application.

Starting URL: https://the-internet.herokuapp.com/

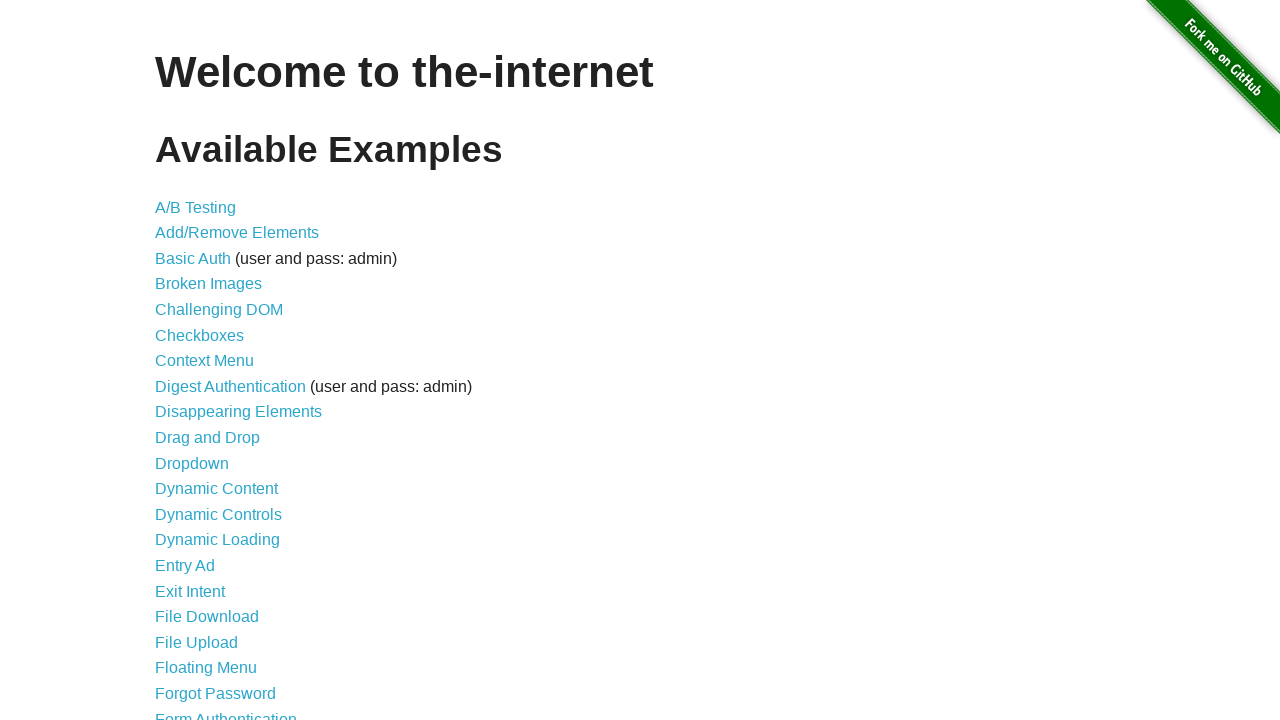

Navigated to the-internet main page
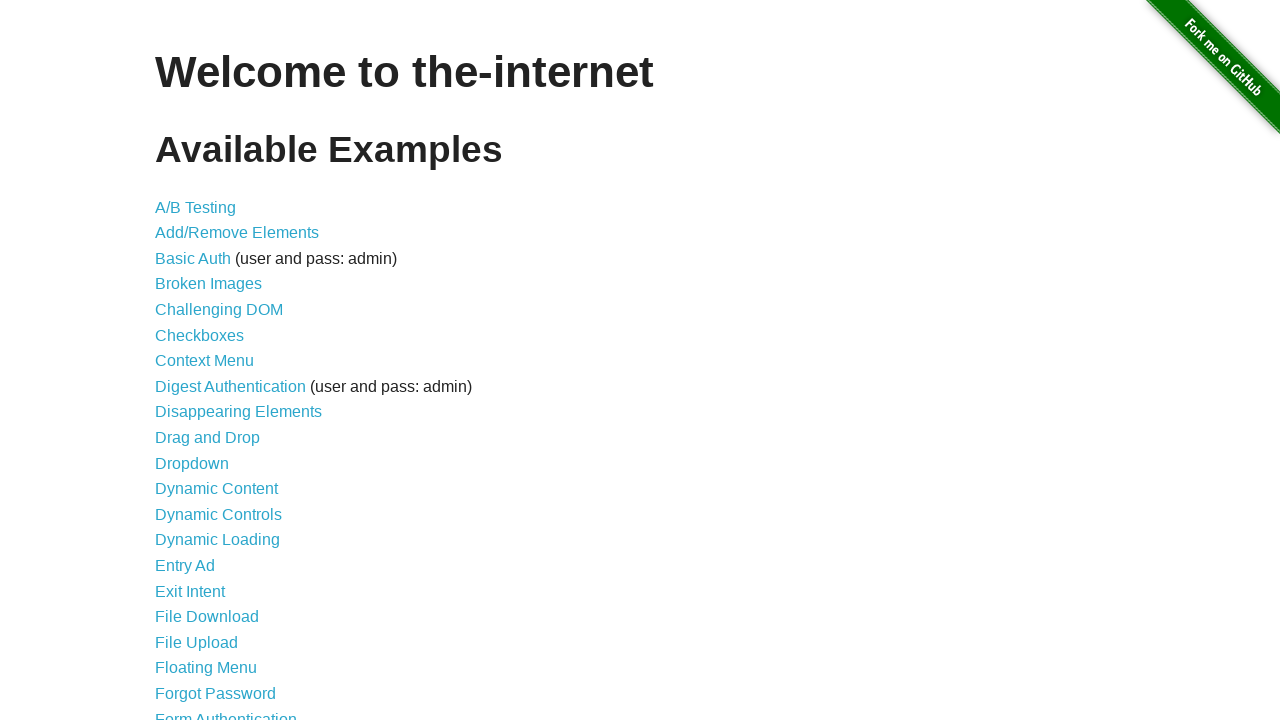

Clicked on the JavaScript Error link at (259, 360) on a[href='/javascript_error']
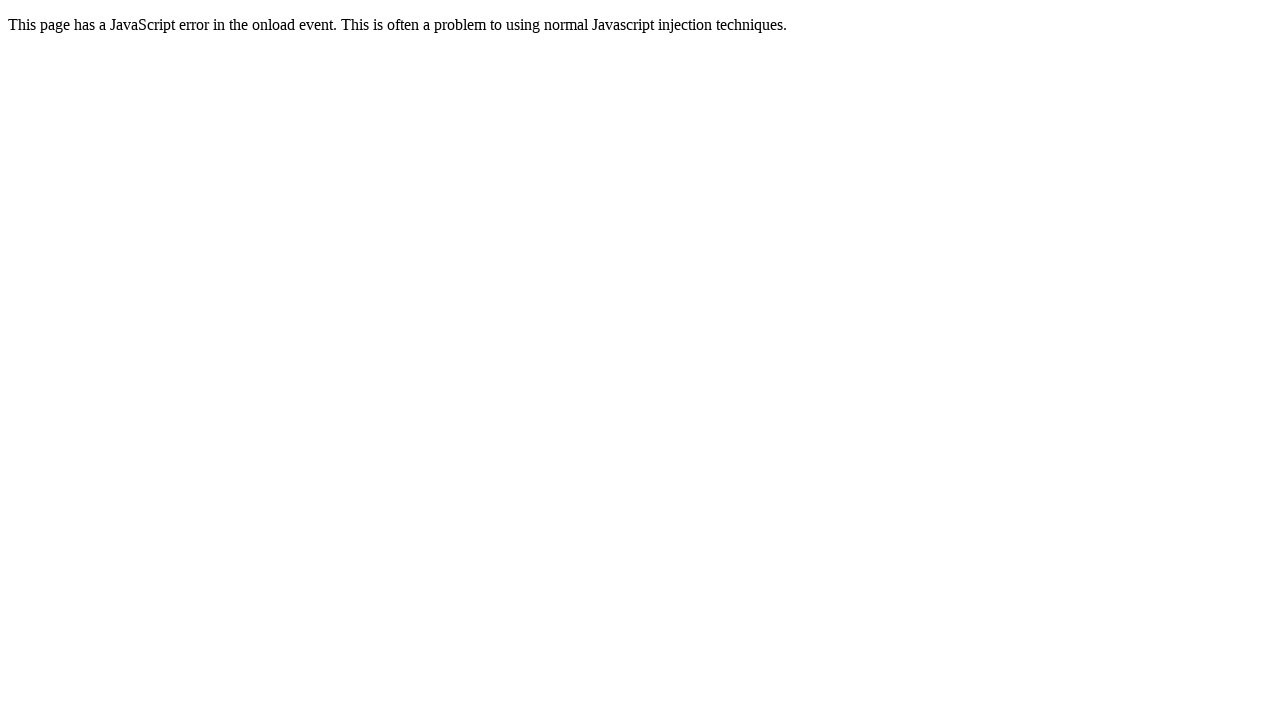

Page loaded and DOM content fully parsed
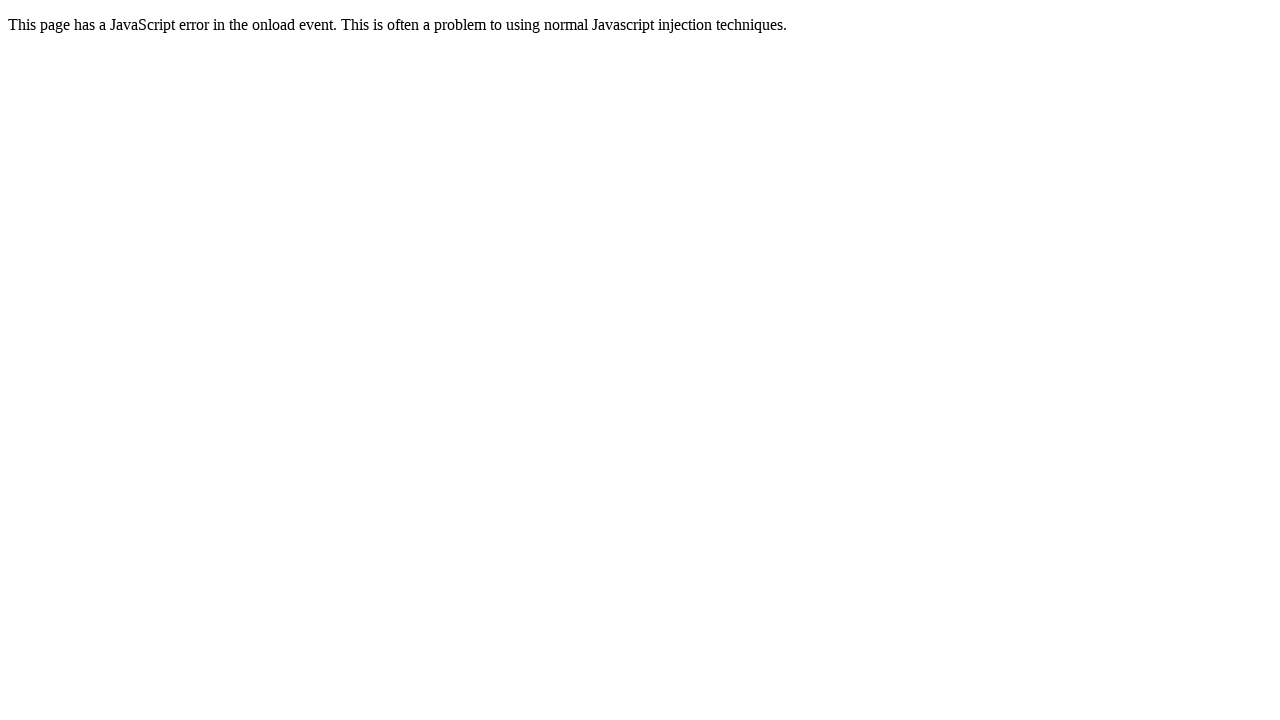

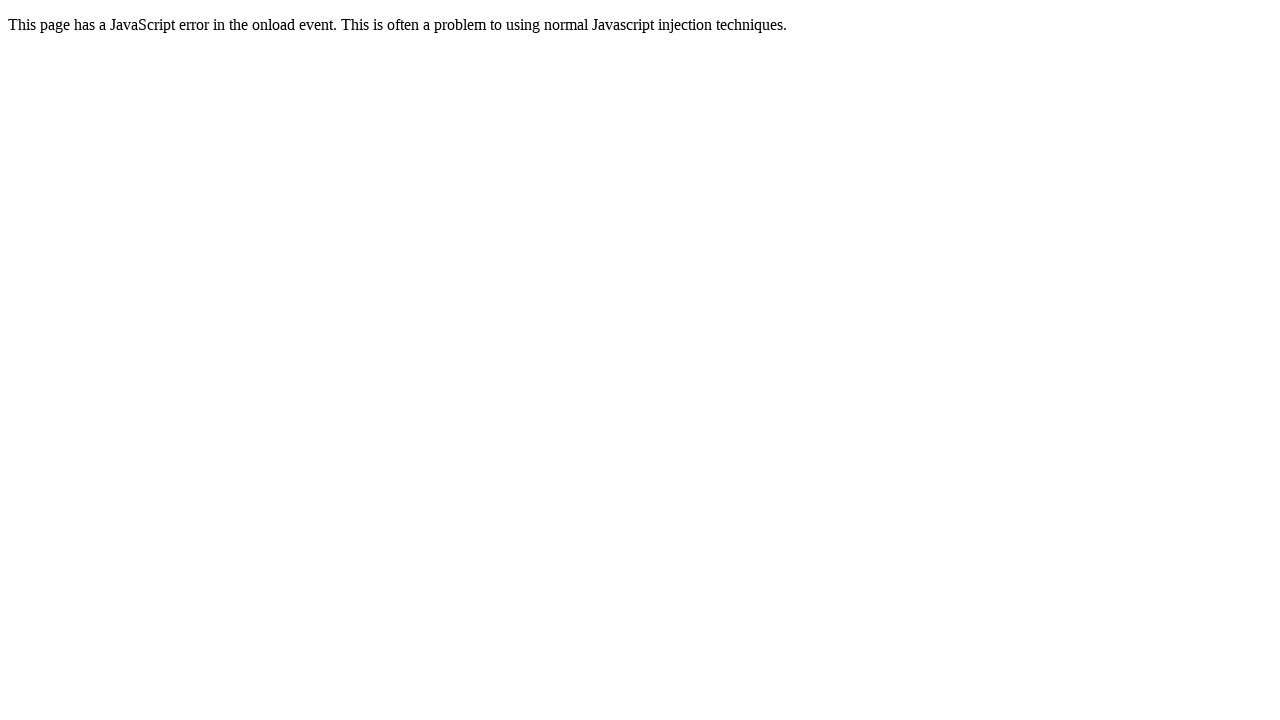